Tests opening a popup window by navigating to a blog page and clicking a link that triggers a popup window

Starting URL: http://omayo.blogspot.com/

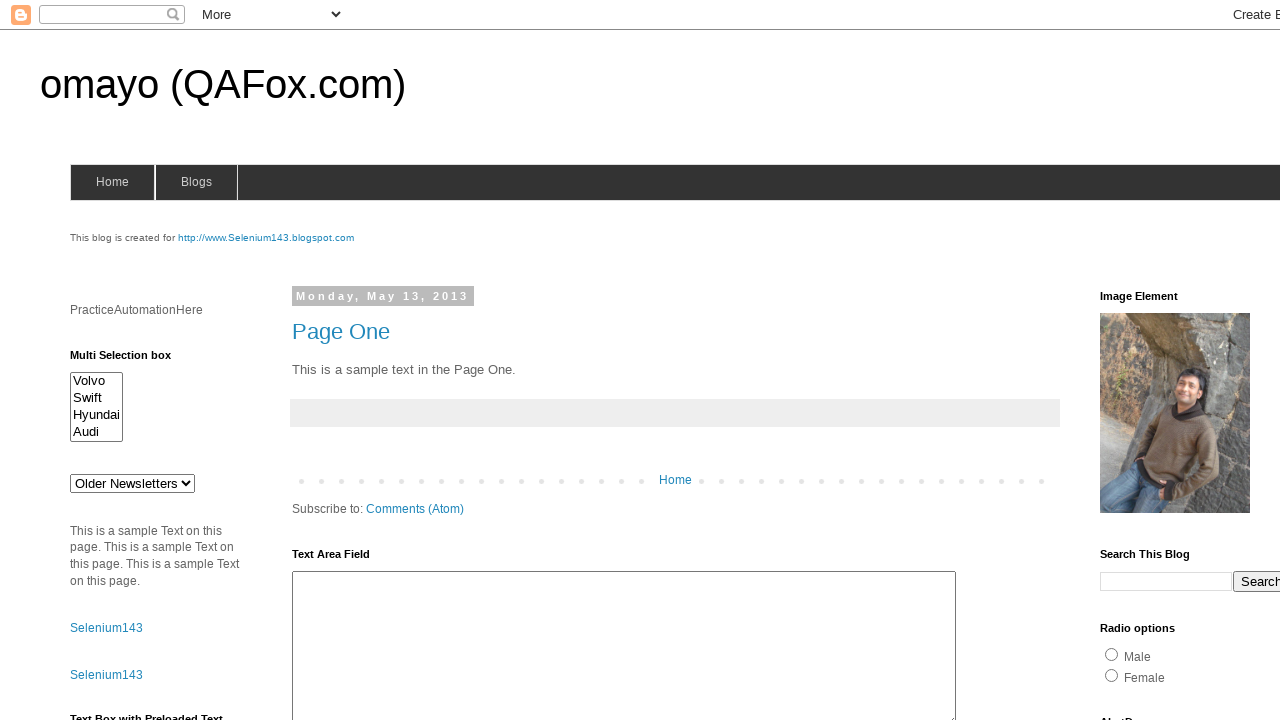

Navigated to blog page at http://omayo.blogspot.com/
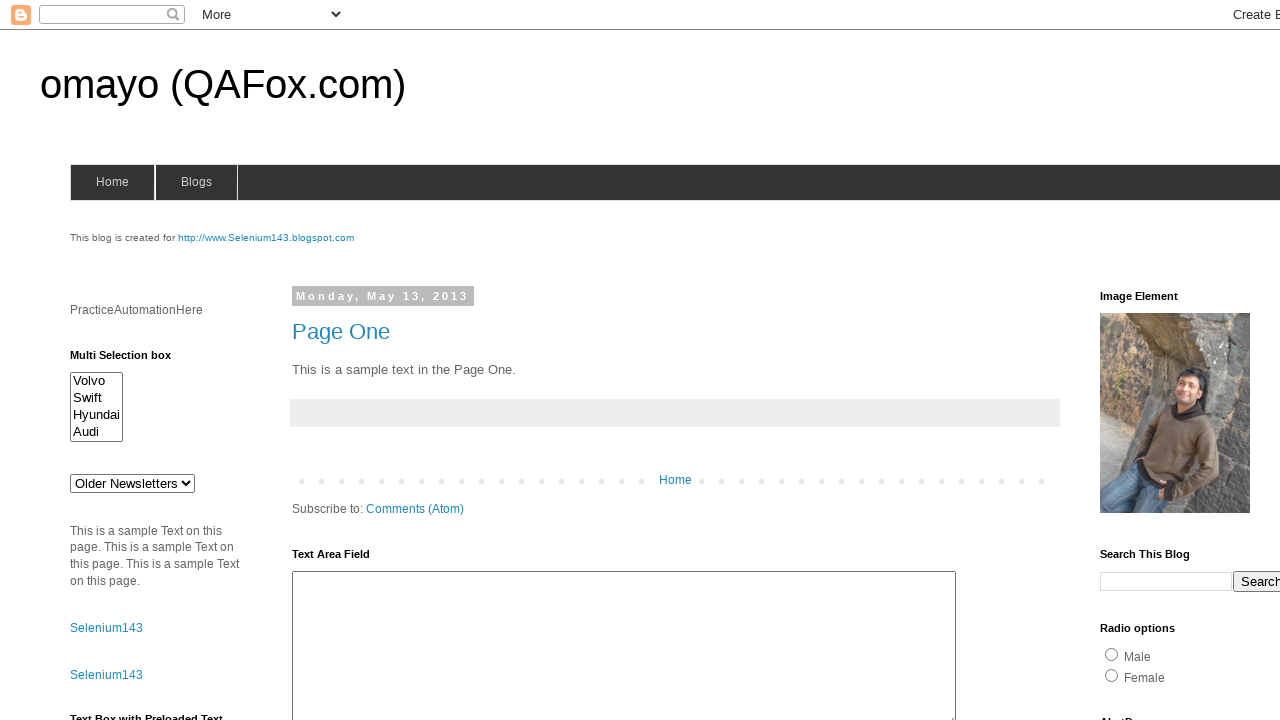

Clicked link to open a popup window at (132, 360) on xpath=//a[text()='Open a popup window']
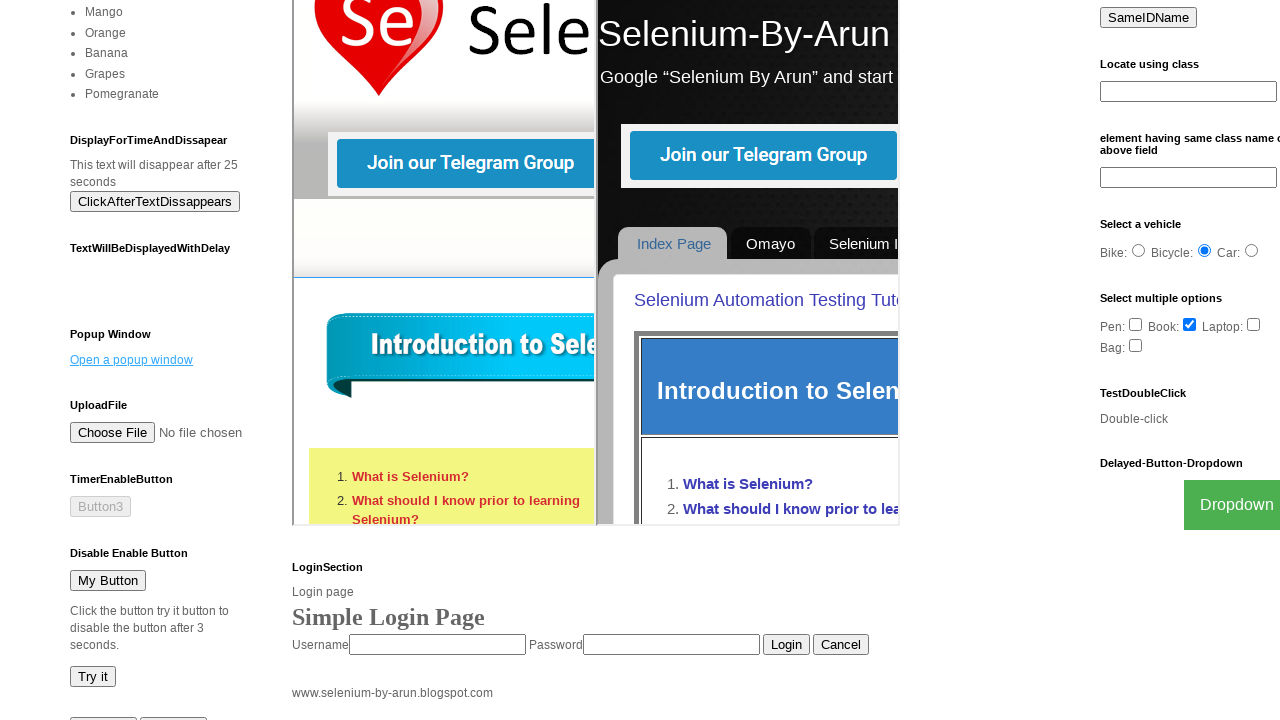

Waited 2 seconds for popup window to open
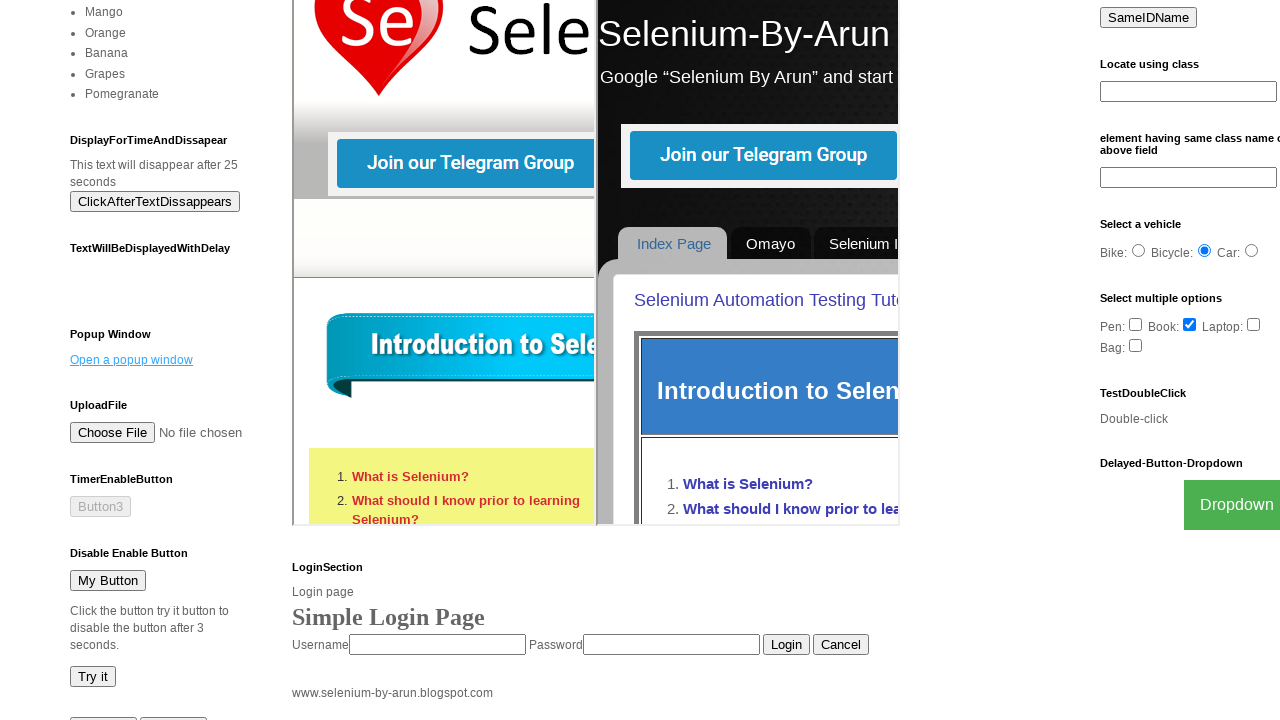

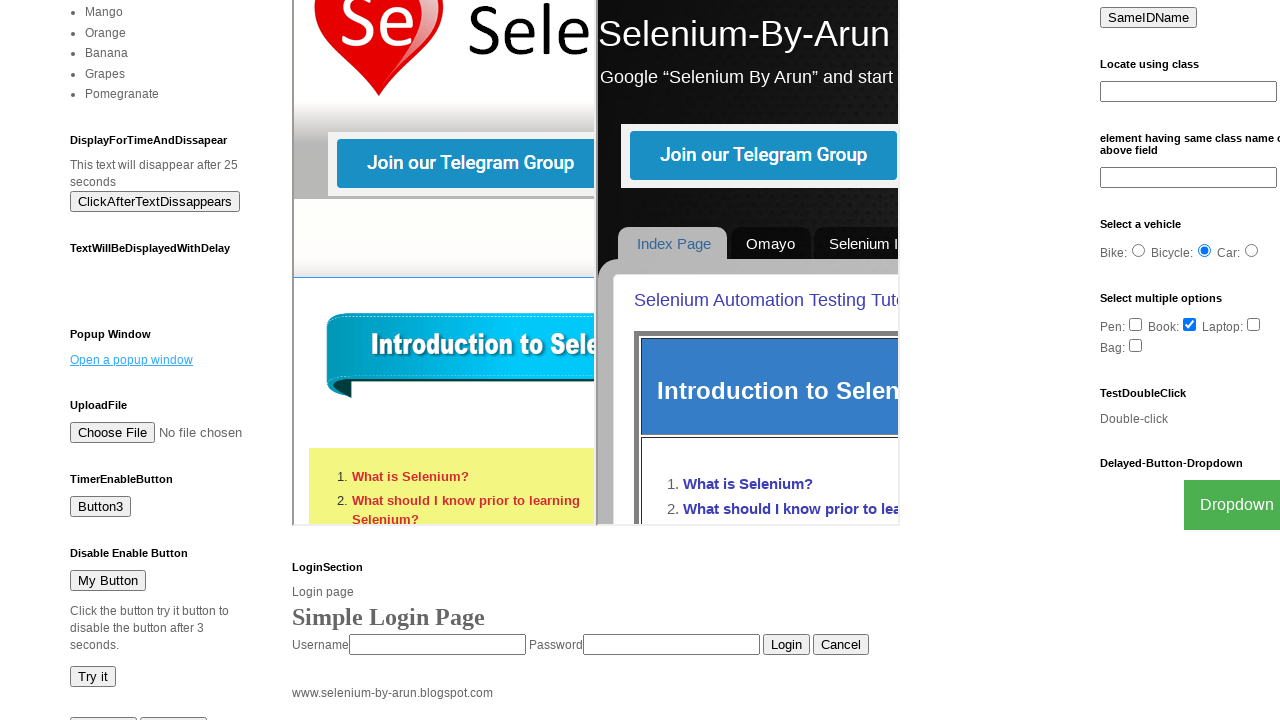